Tests browser navigation functionality by clicking on a header logo link, then using browser back, forward, and refresh navigation controls.

Starting URL: https://www.tutorialspoint.com/selenium/practice/selenium_automation_practice.php

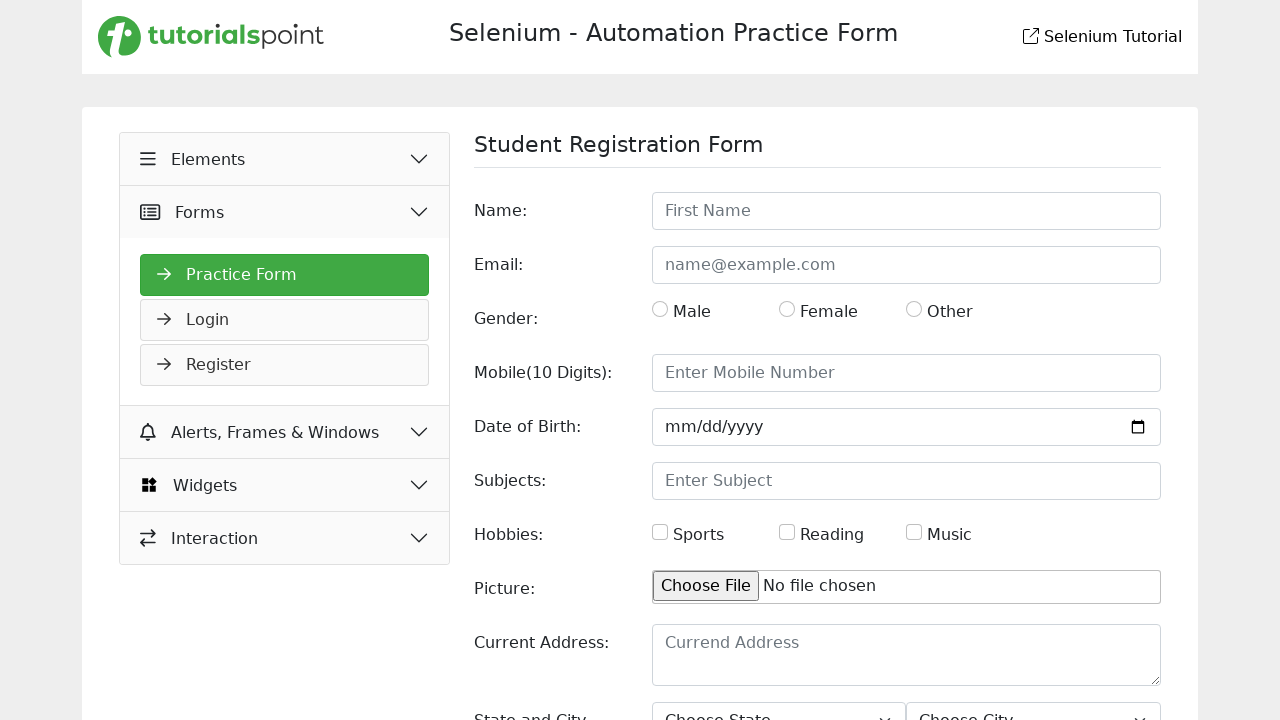

Clicked on header logo/link at (211, 37) on header div a svg
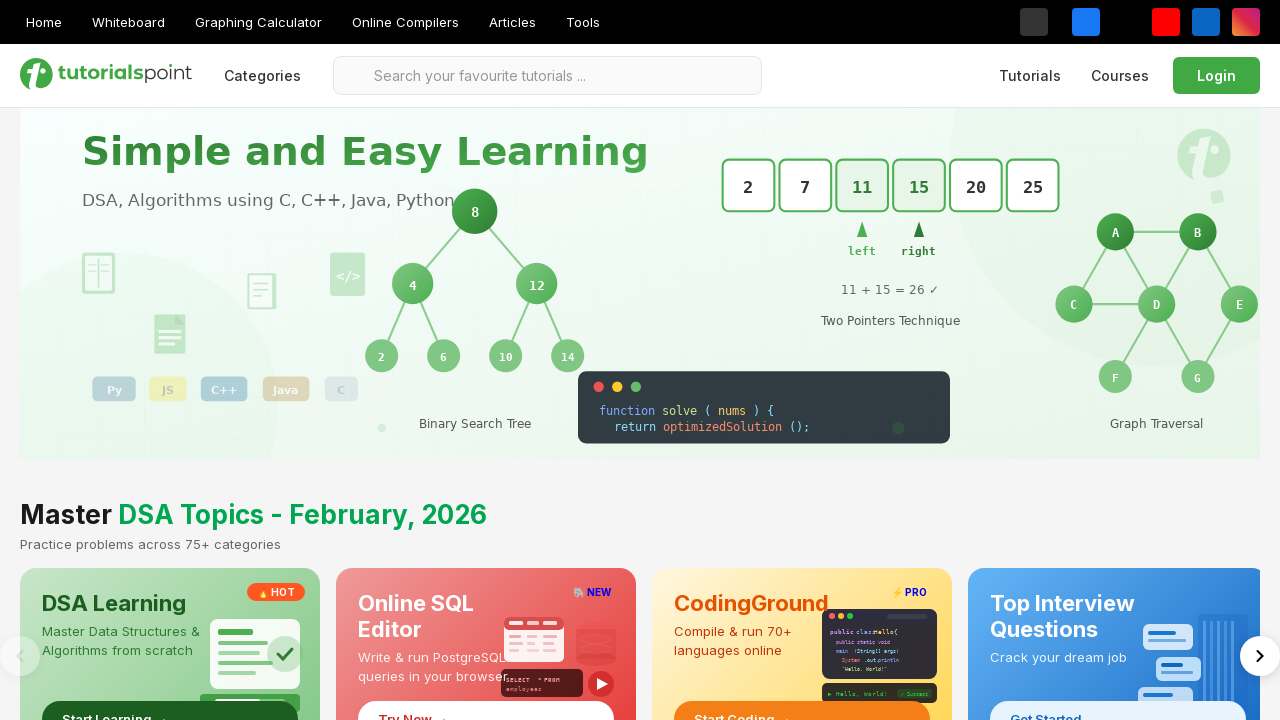

Page loaded after clicking header logo
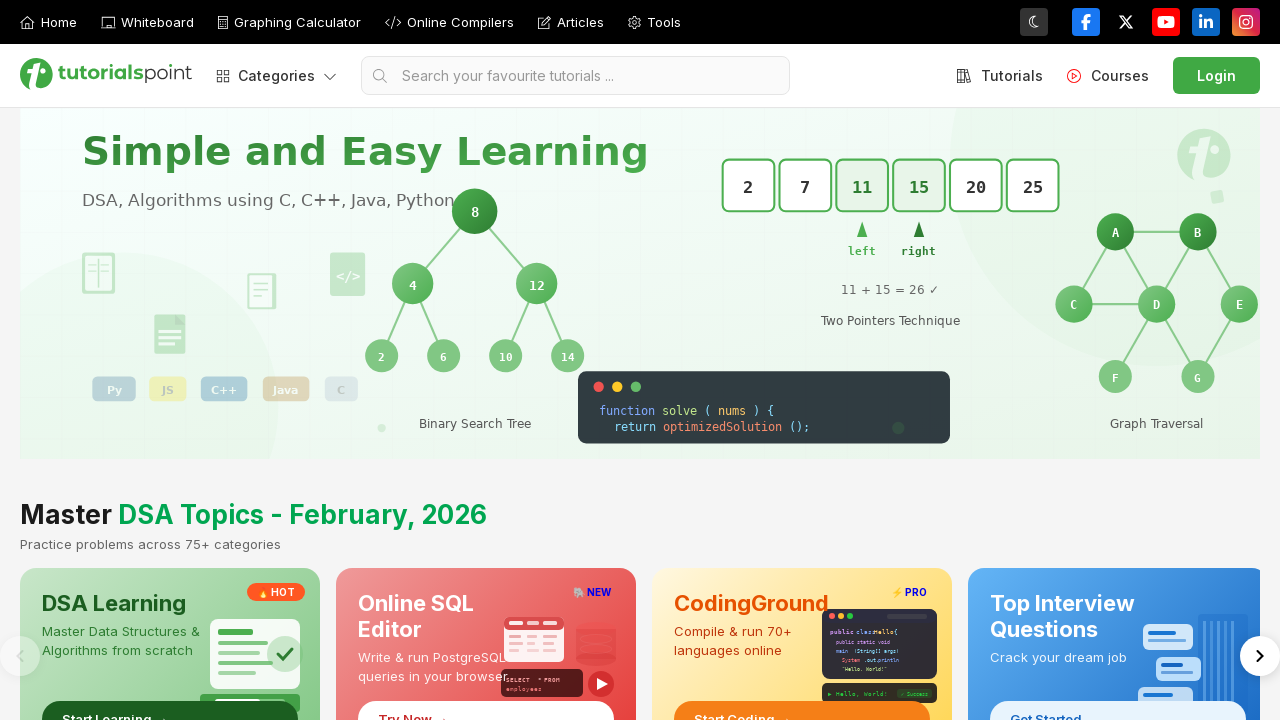

Navigated back to previous page
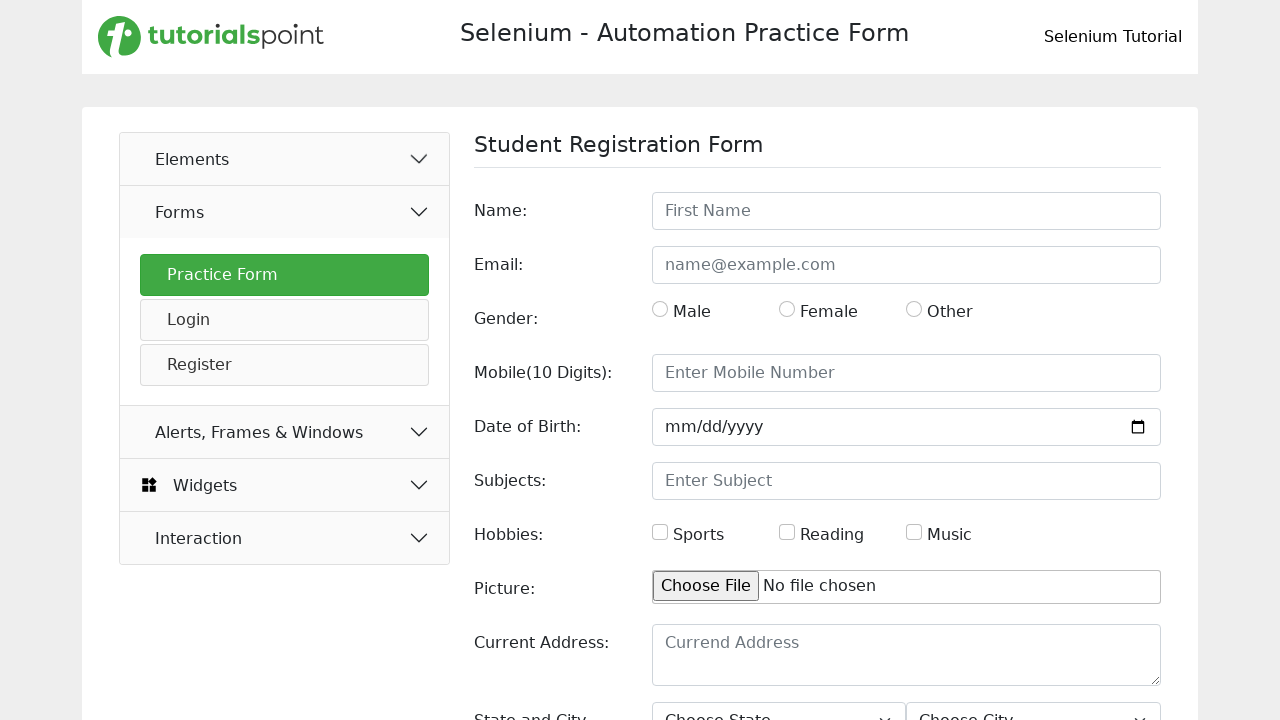

Page loaded after back navigation
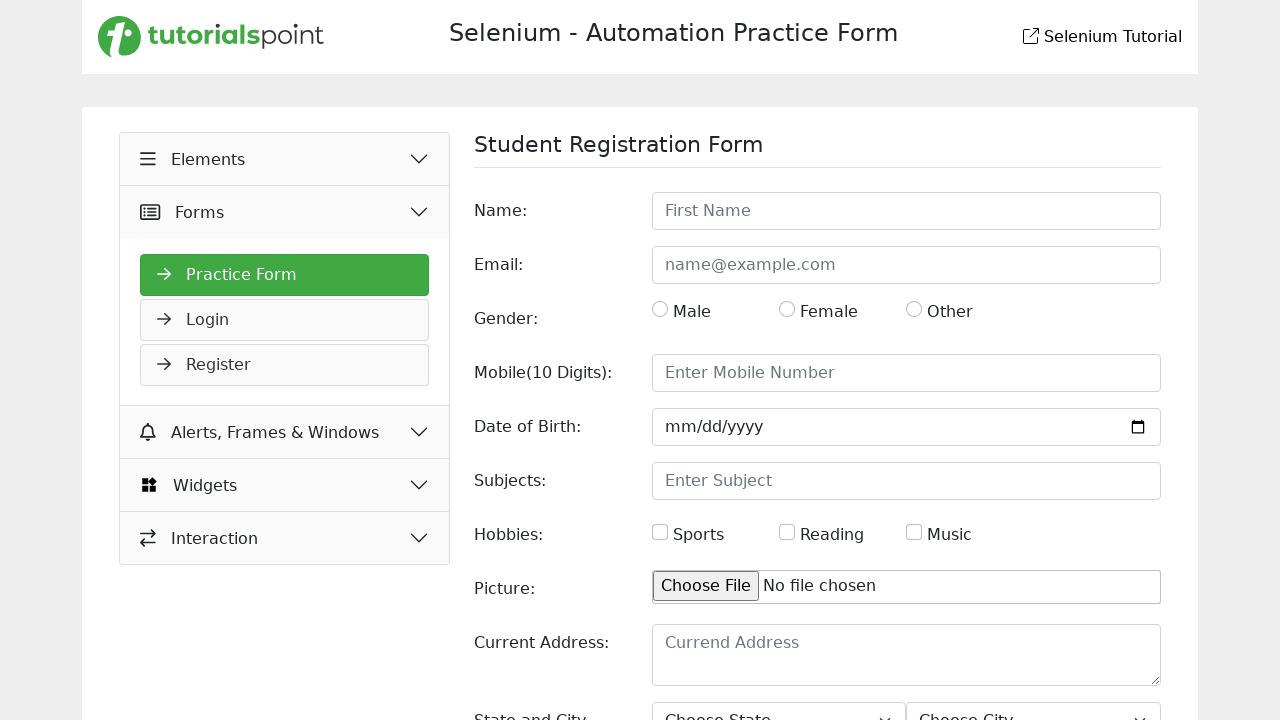

Navigated forward to next page
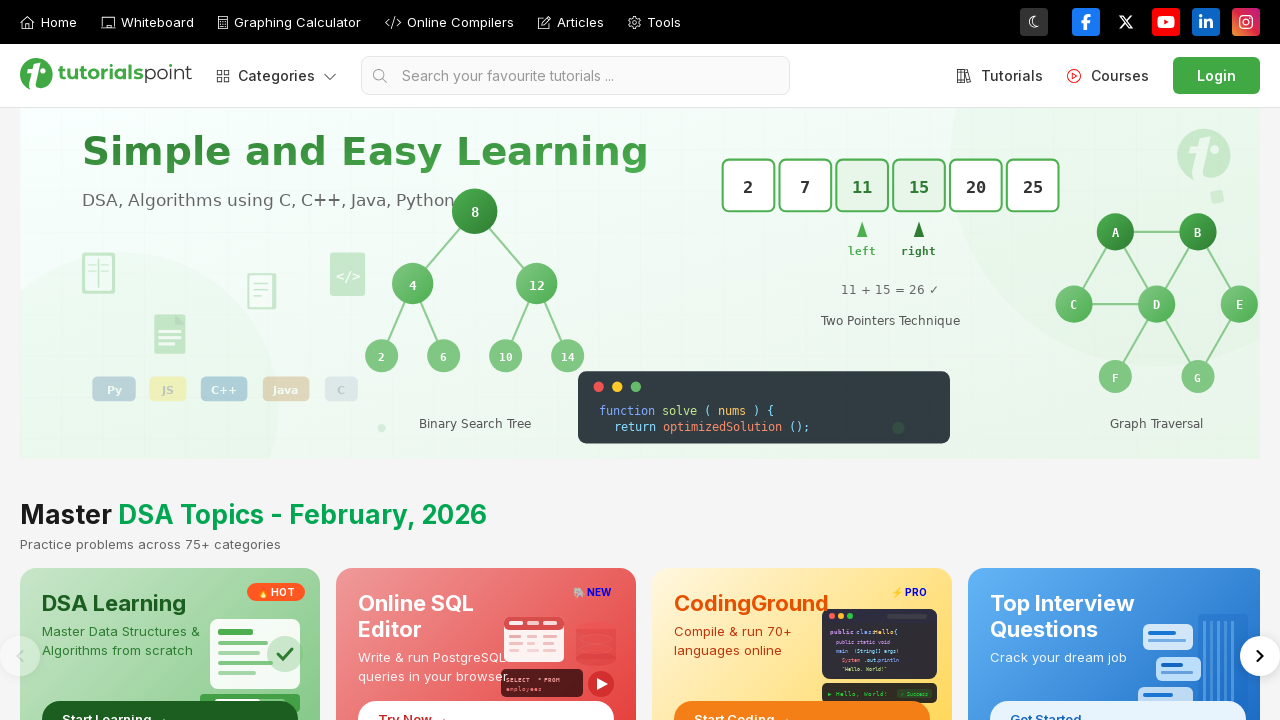

Page loaded after forward navigation
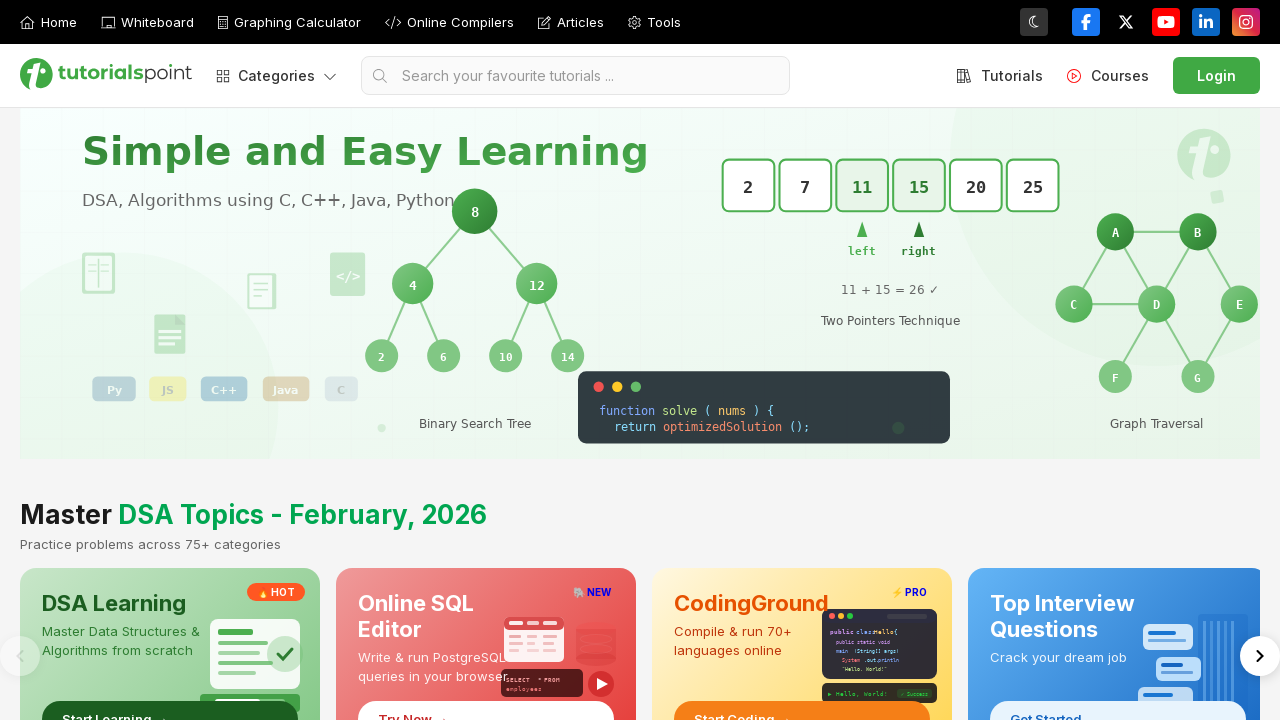

Refreshed the page
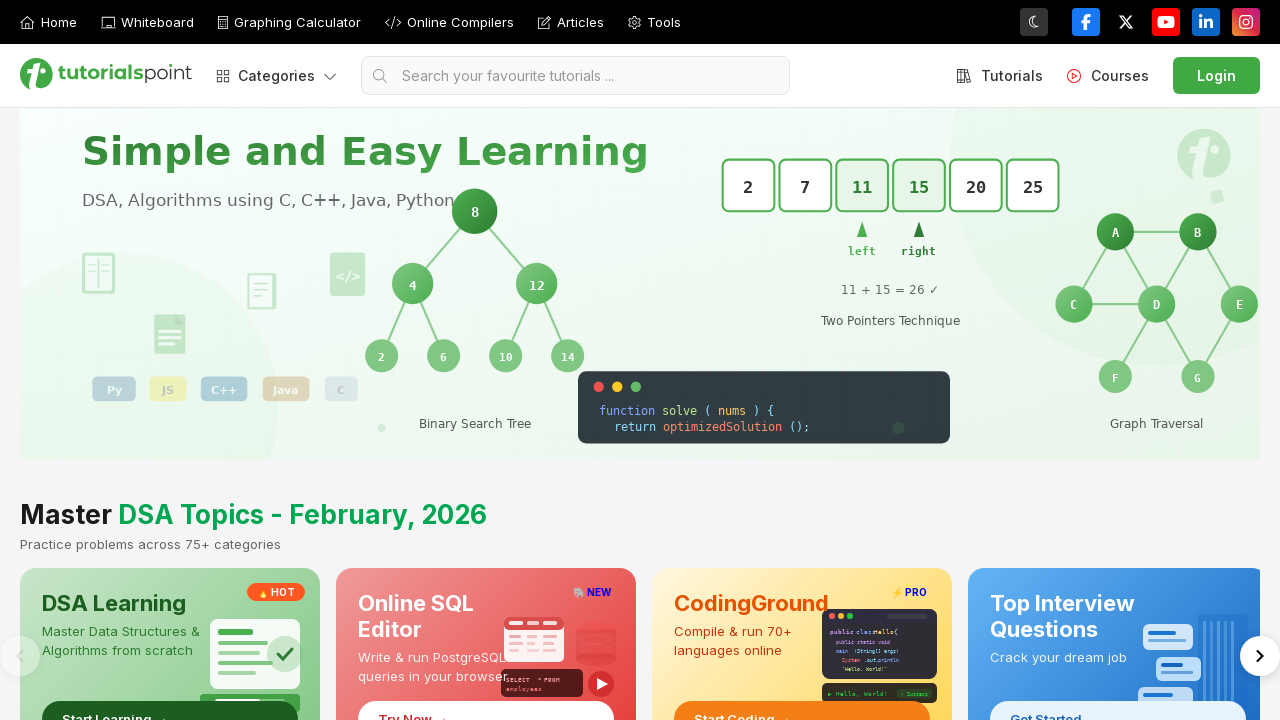

Page loaded after refresh
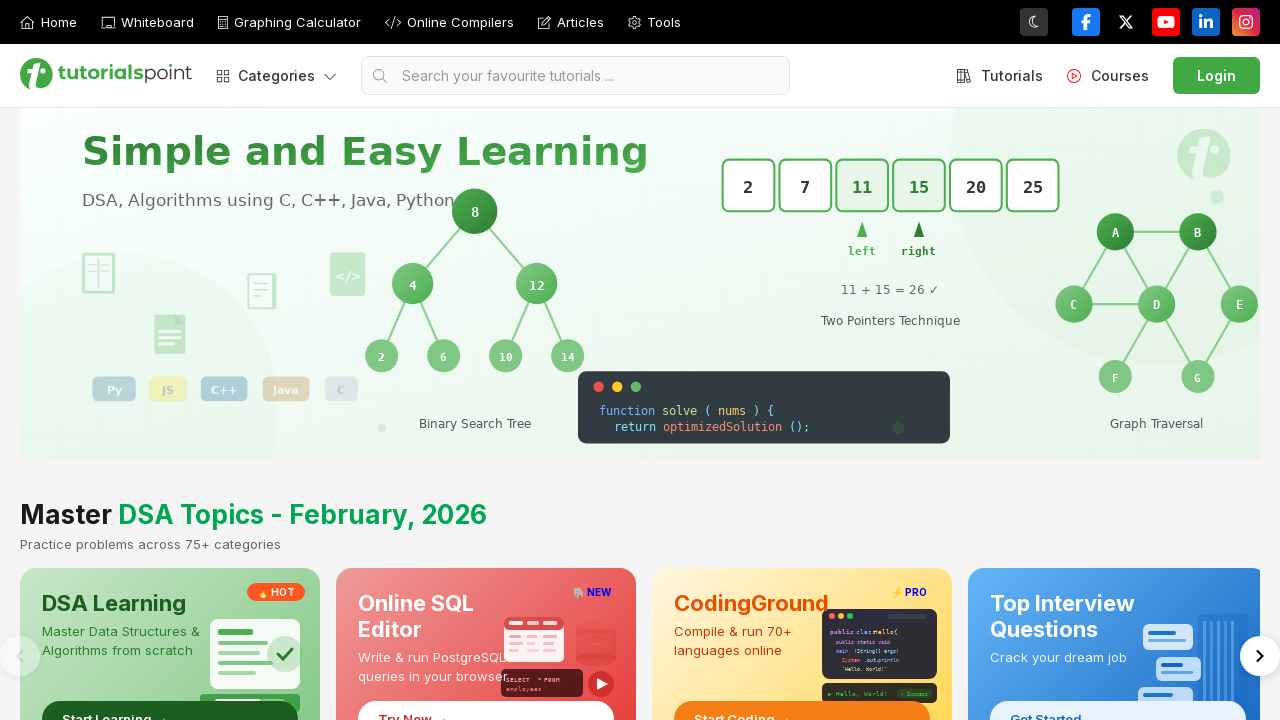

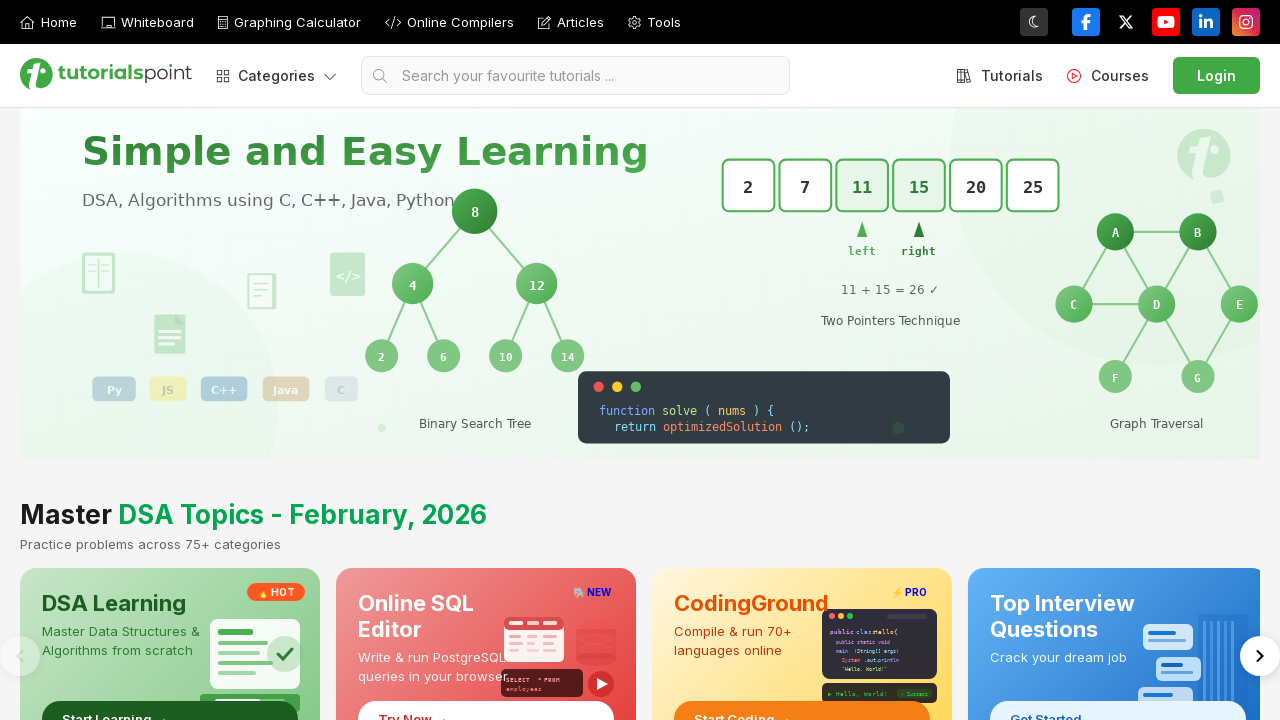